Calculates the sum of two numbers displayed on the page, selects the result from a dropdown menu, and submits the form

Starting URL: http://suninjuly.github.io/selects1.html

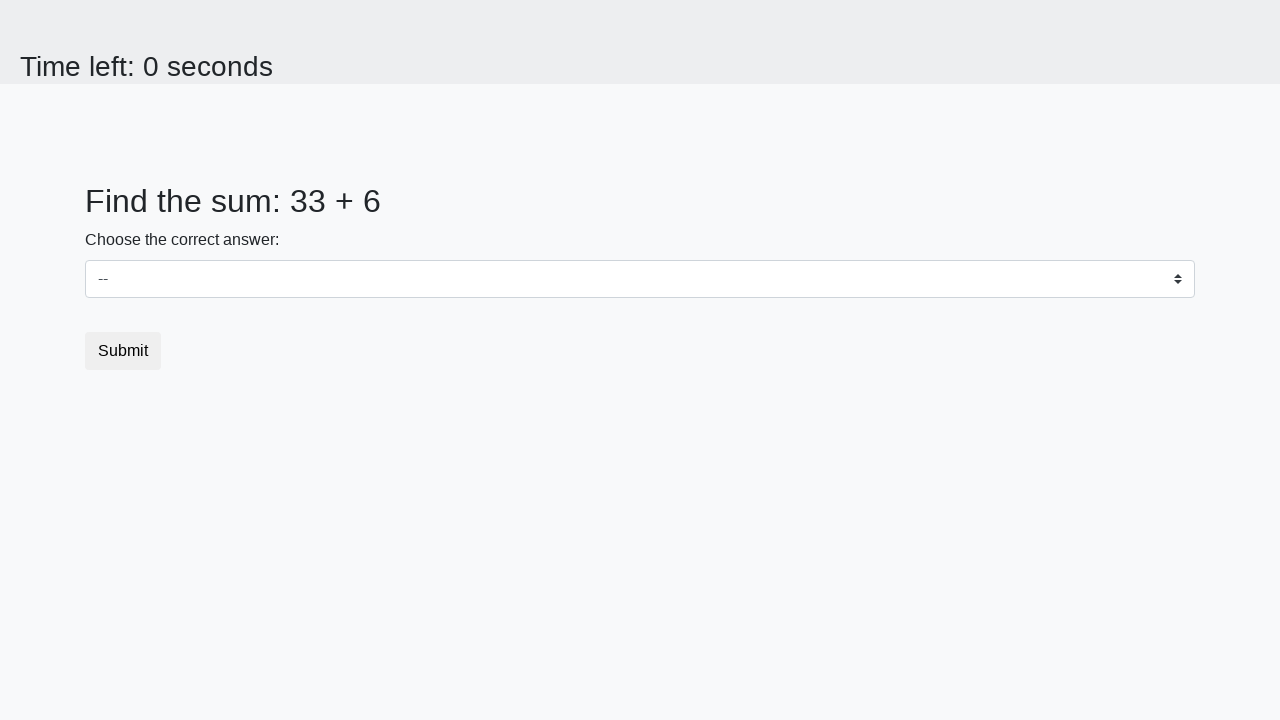

Retrieved first number from page
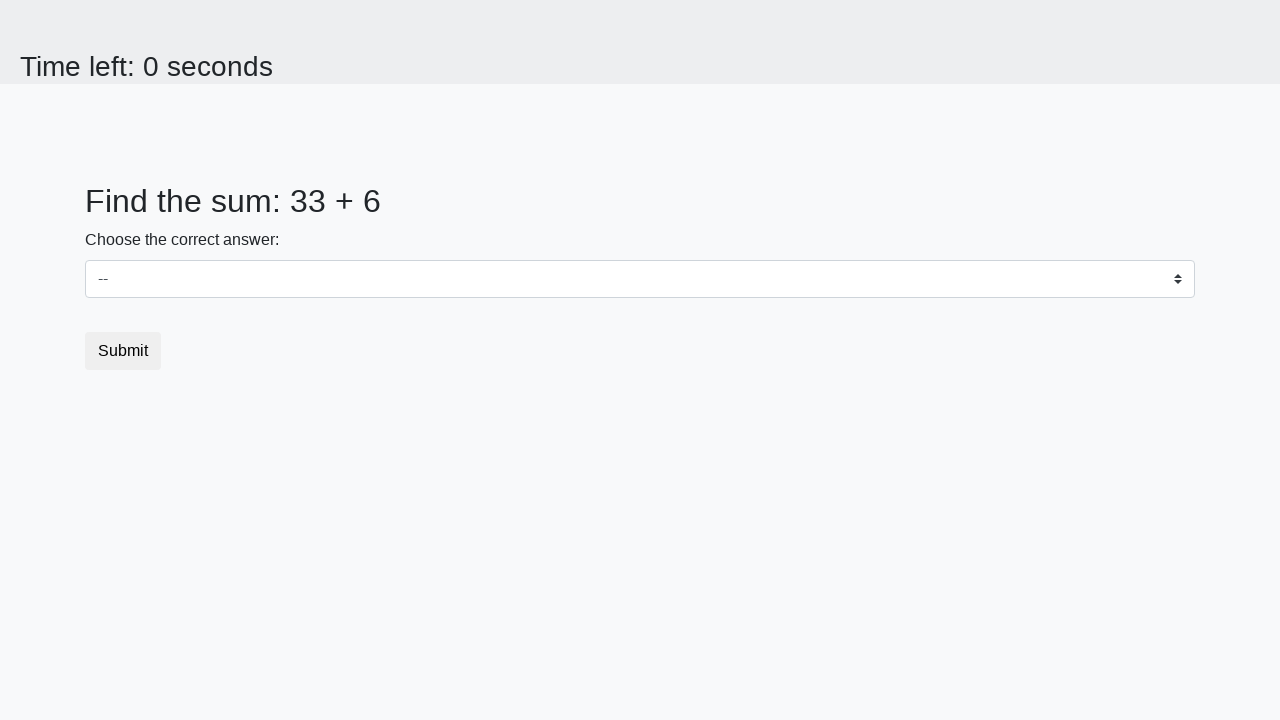

Retrieved second number from page
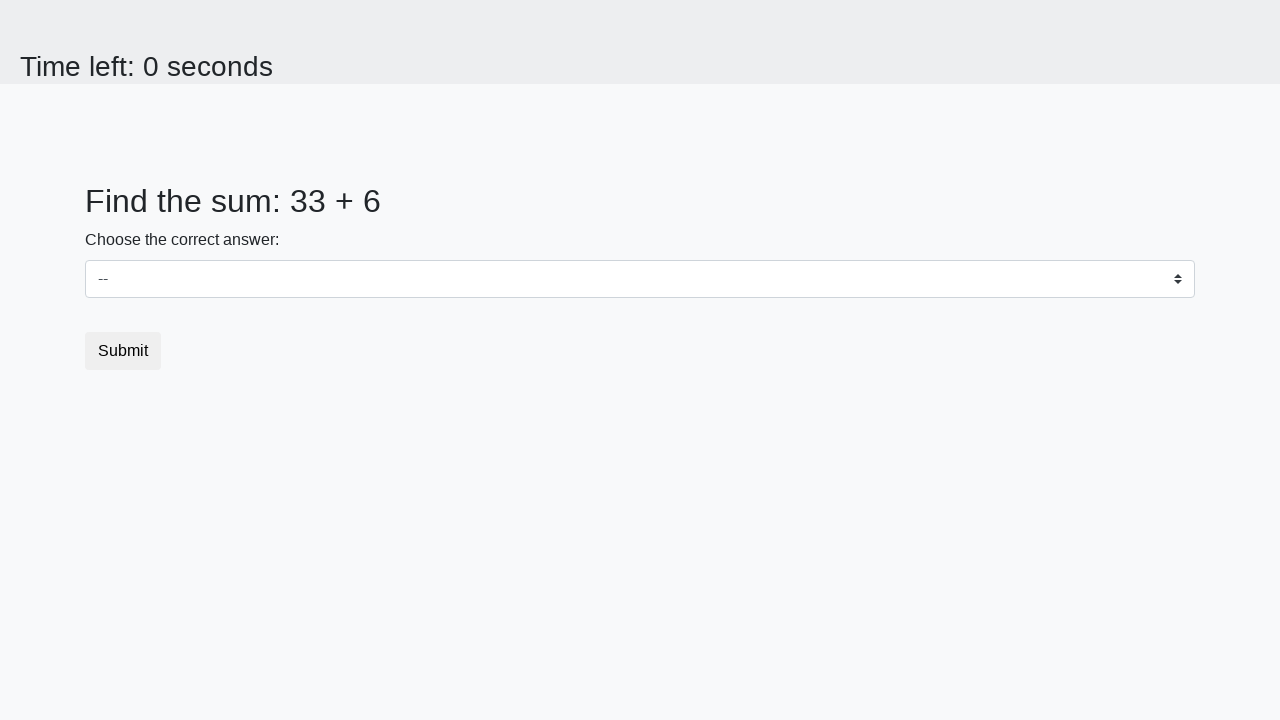

Calculated sum: 33 + 6 = 39
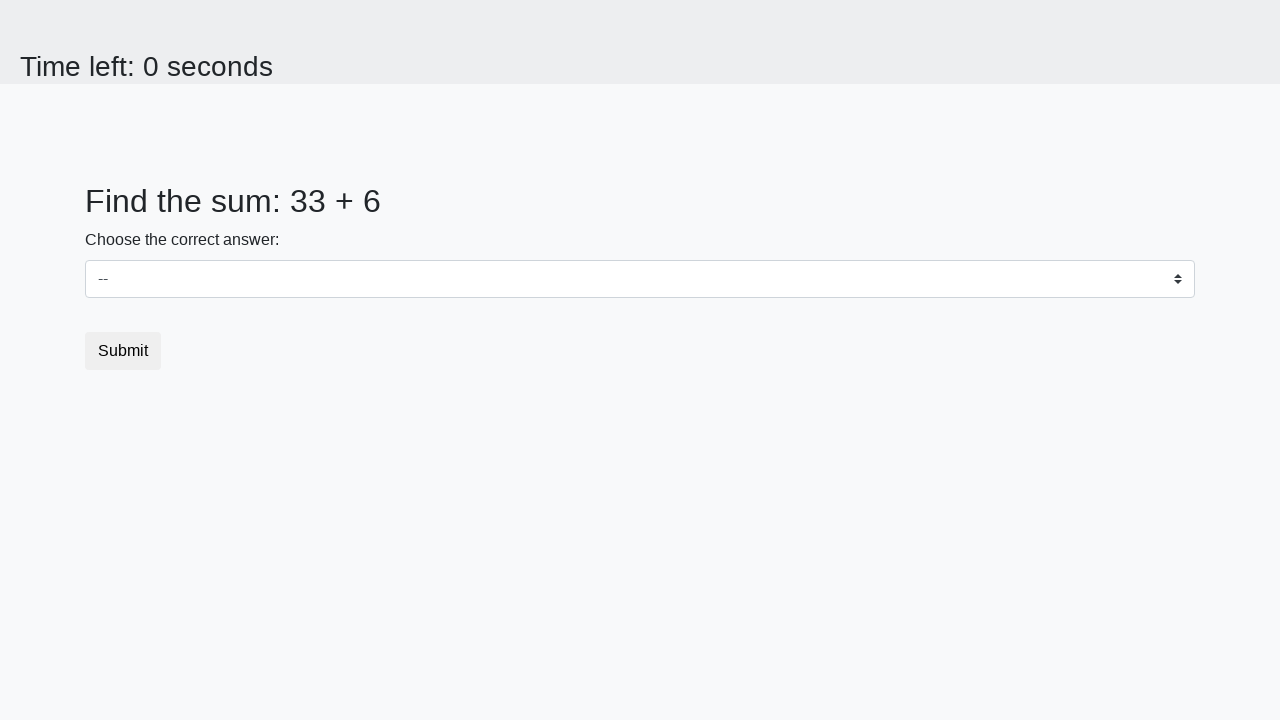

Selected result '39' from dropdown menu on #dropdown
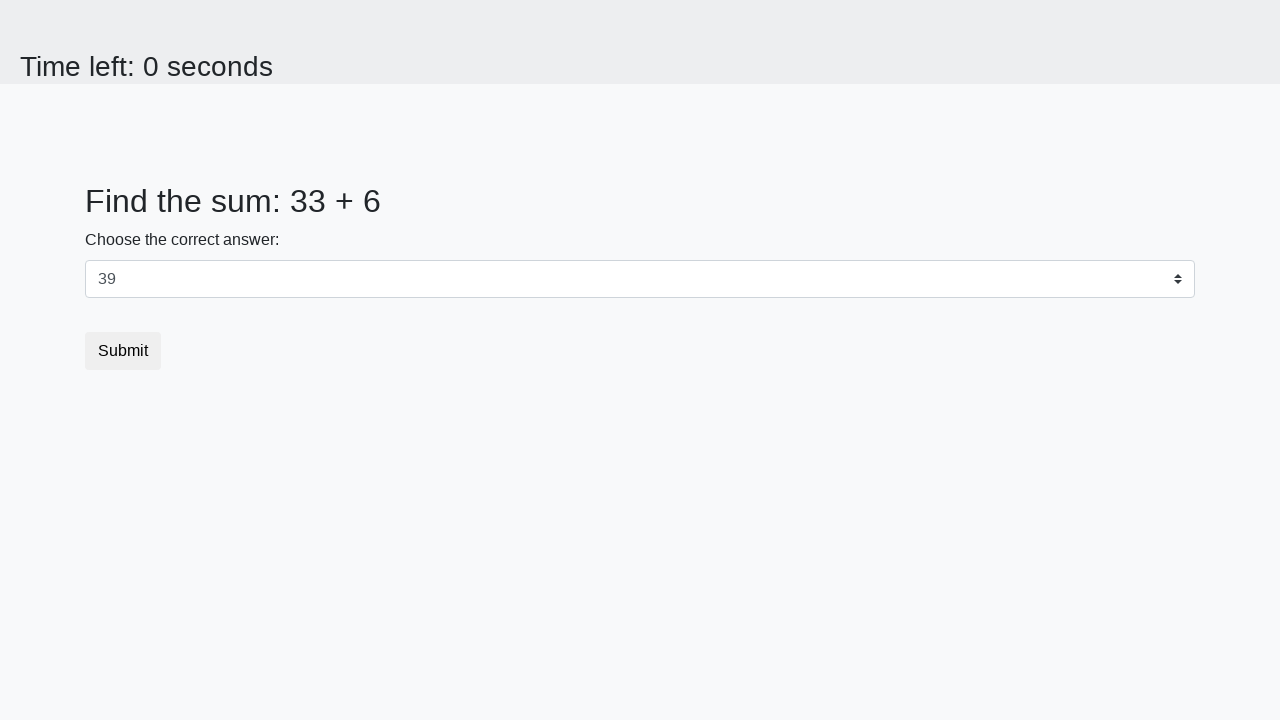

Clicked submit button to submit the form at (123, 351) on button.btn
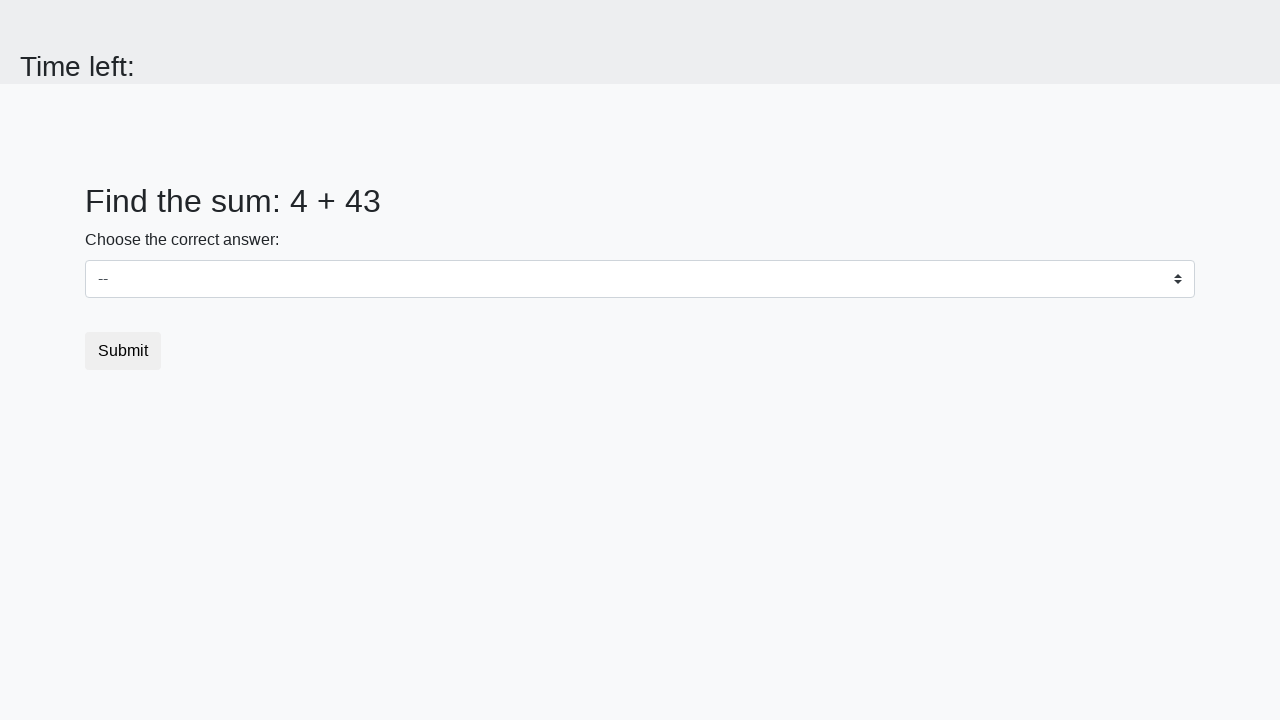

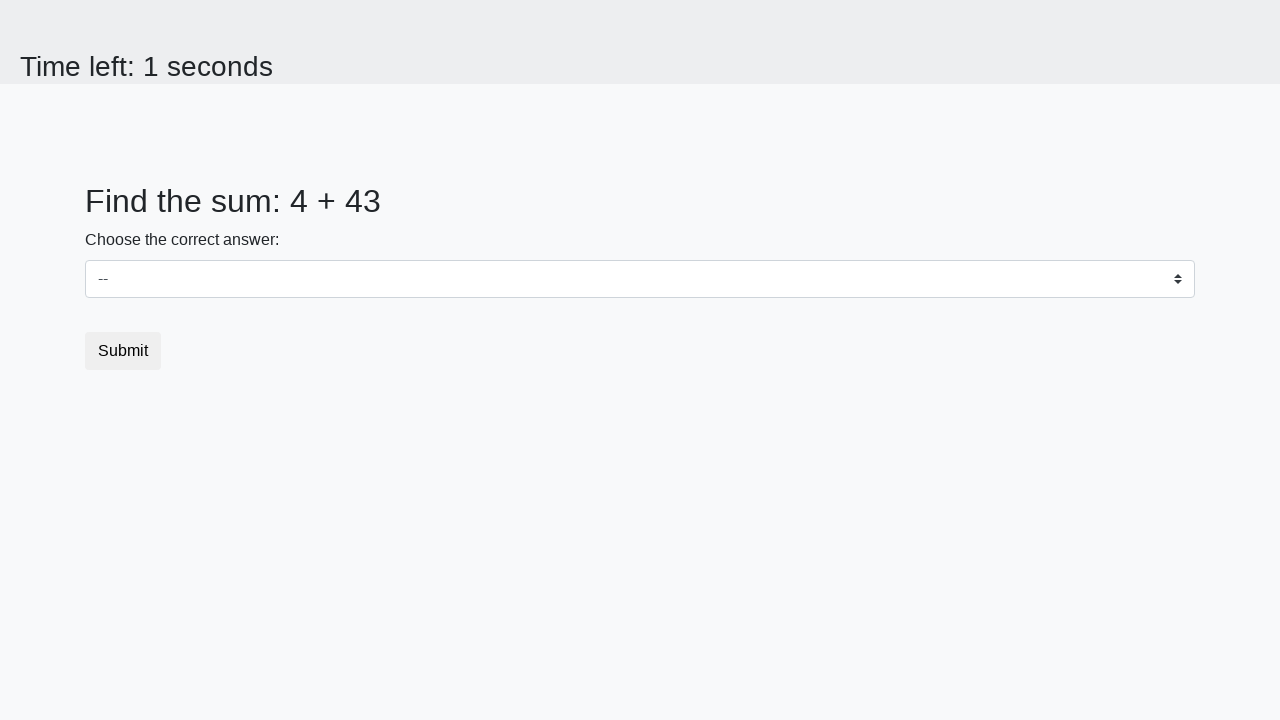